Tests an e-commerce vegetable shopping flow including search, add to cart, apply promo code, and verify discount calculation

Starting URL: https://rahulshettyacademy.com/seleniumPractise/

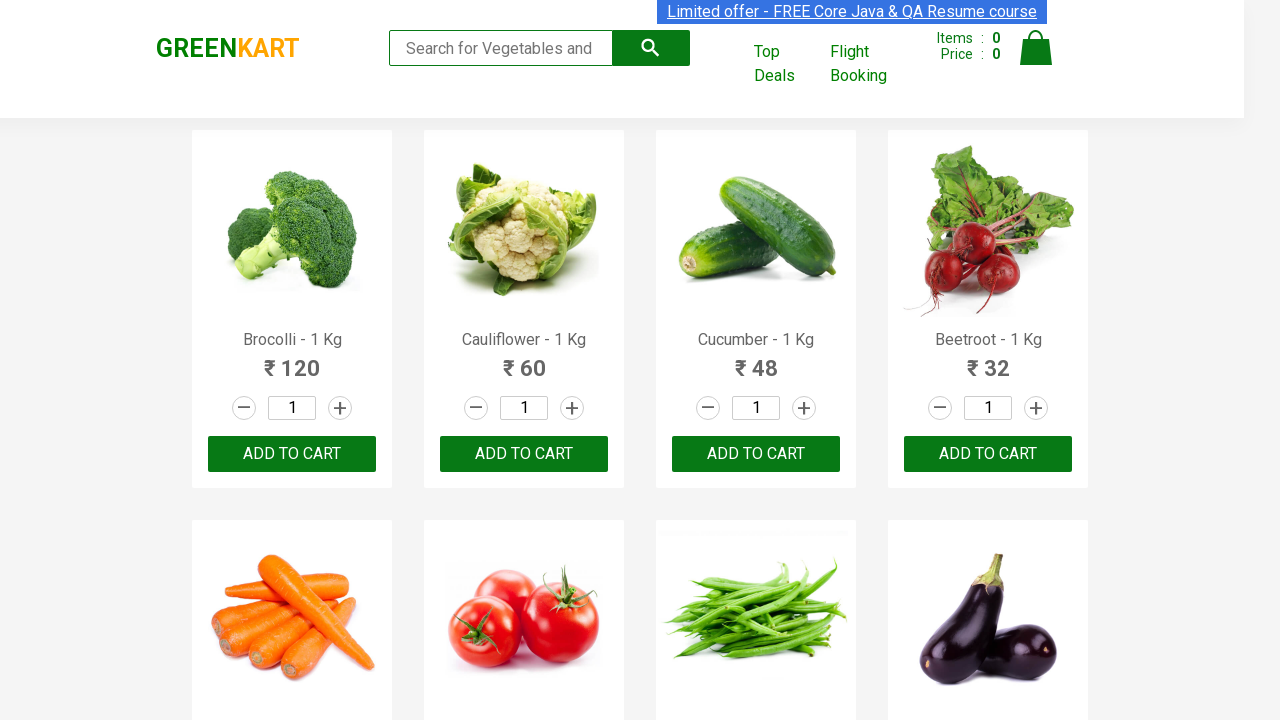

Located all vegetable product names on initial page
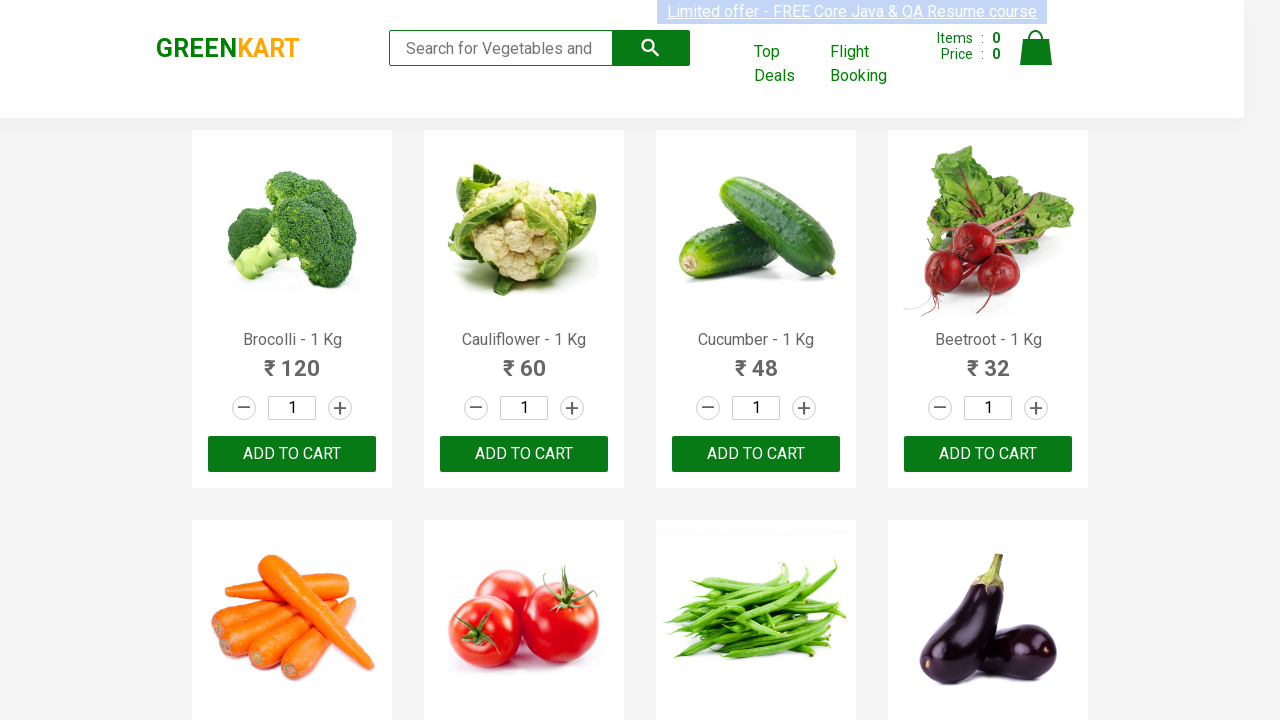

Stored 32 vegetable names from initial page
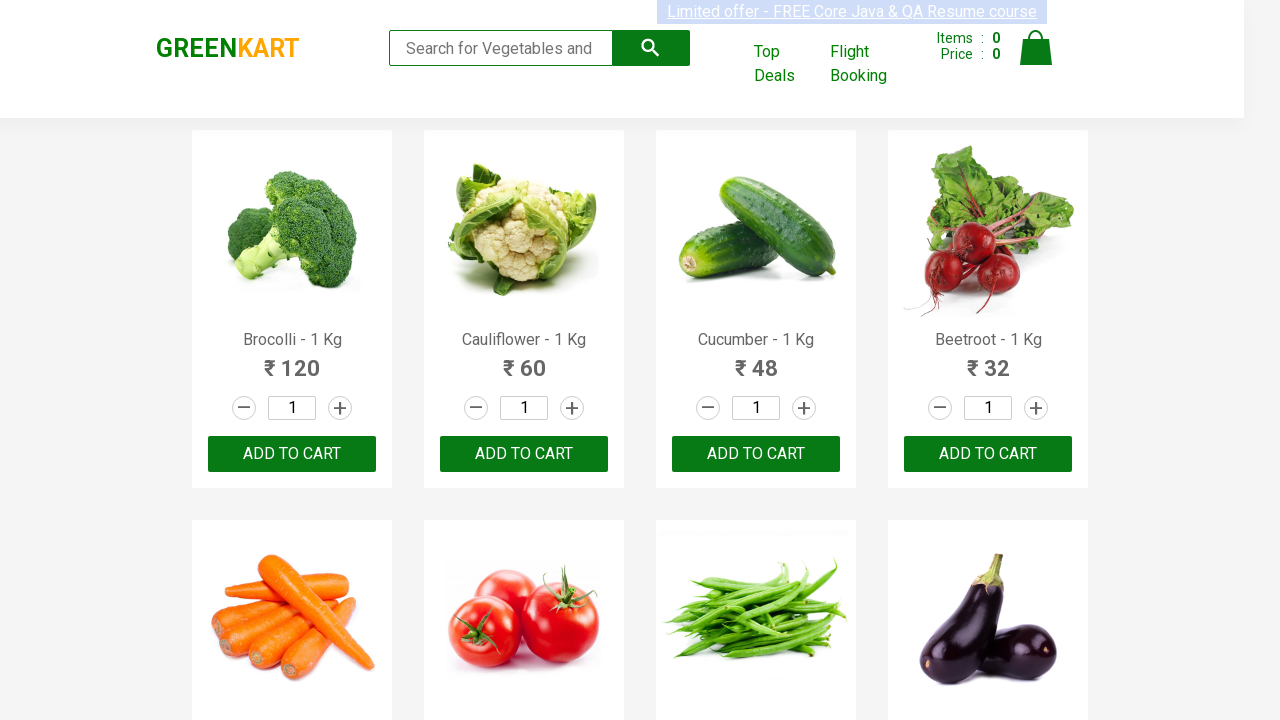

Filled search field with 'ber' on input[type='search']
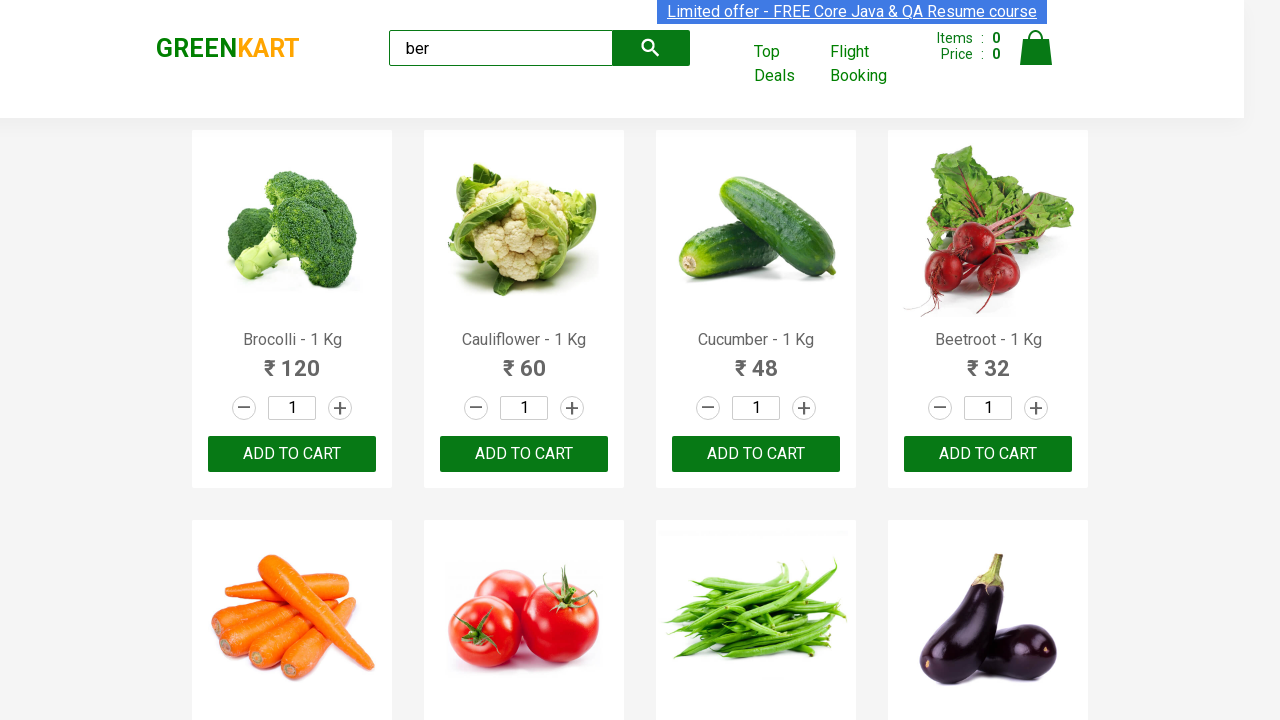

Search results loaded with product action buttons
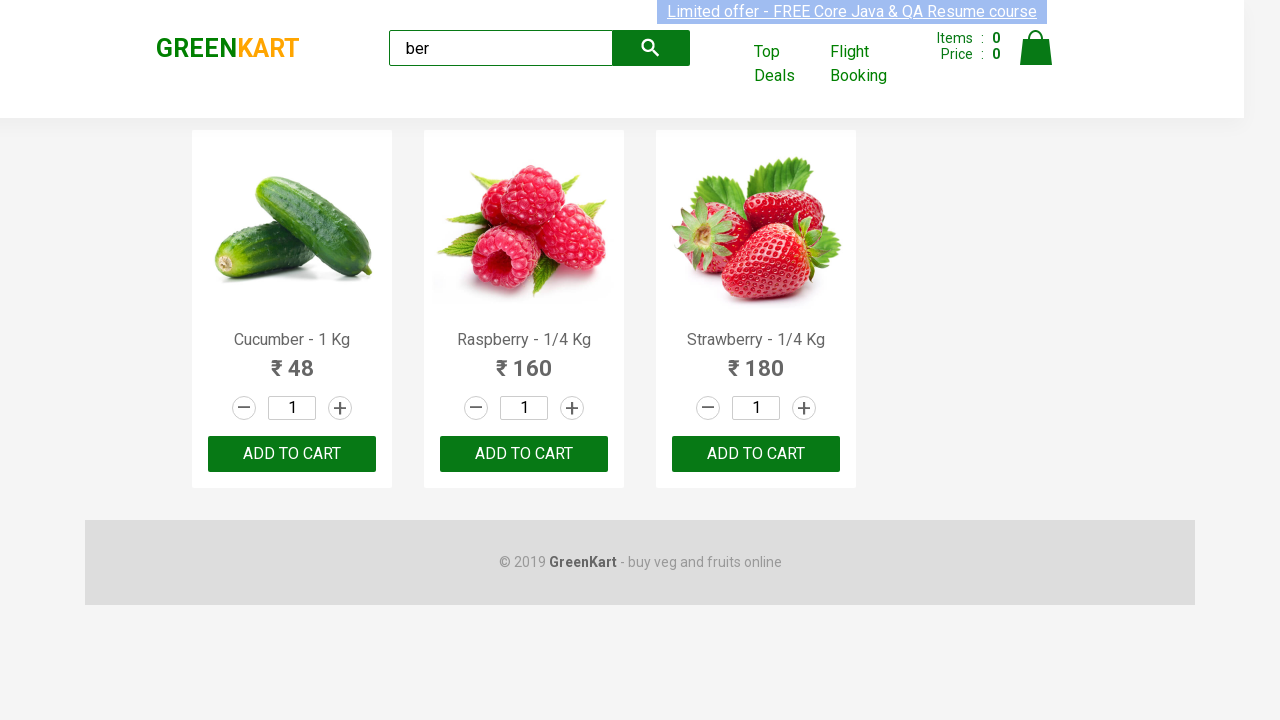

Located all vegetable product names from search results
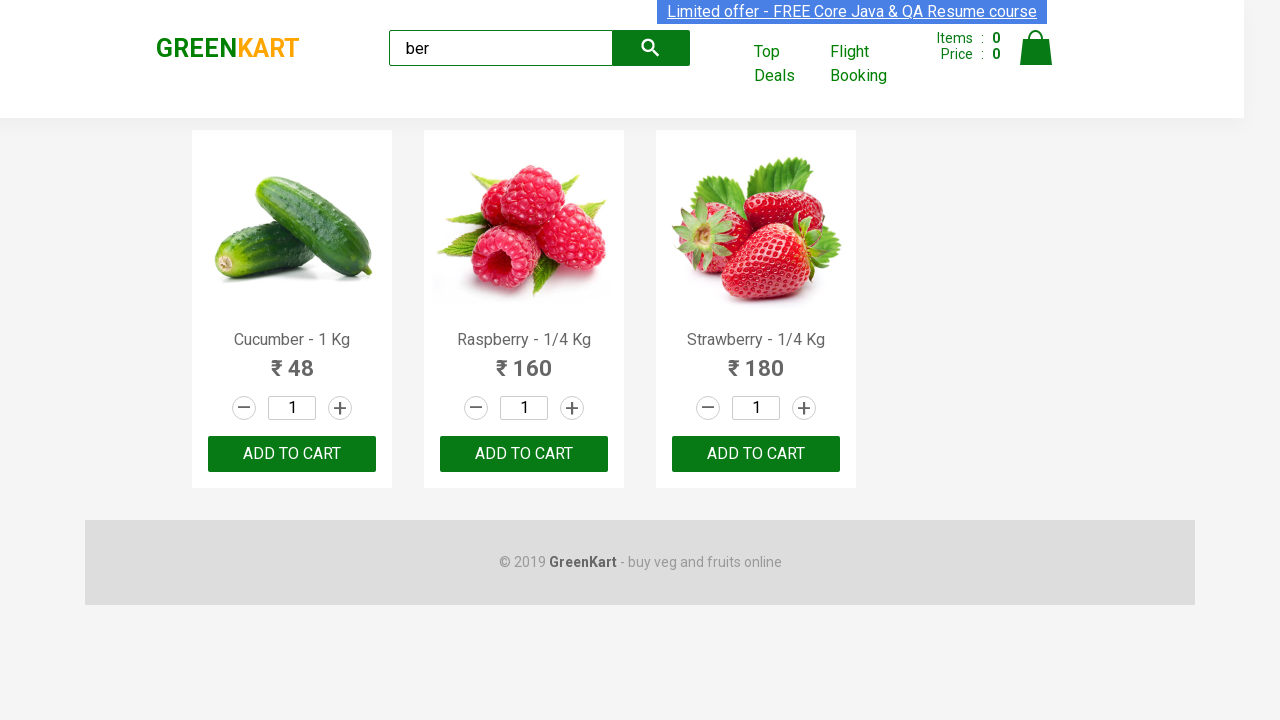

Stored 5 vegetable names from search results for 'ber'
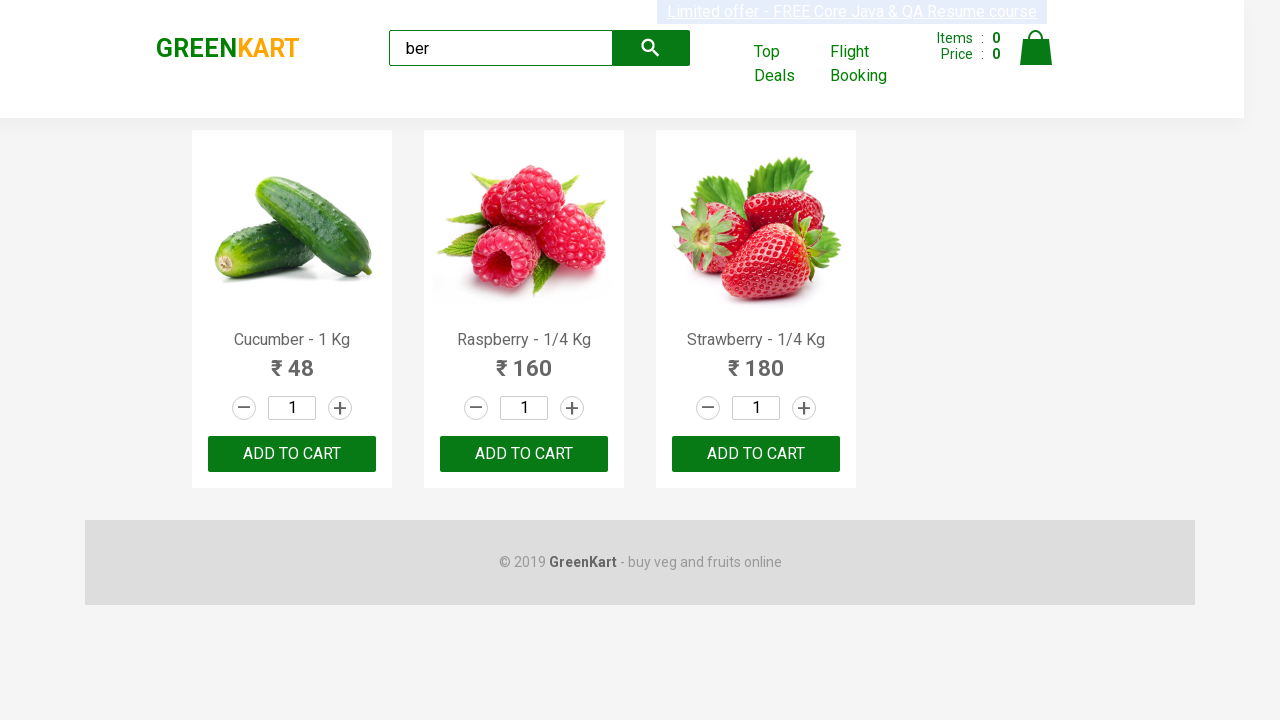

Located 3 'Add to Cart' buttons
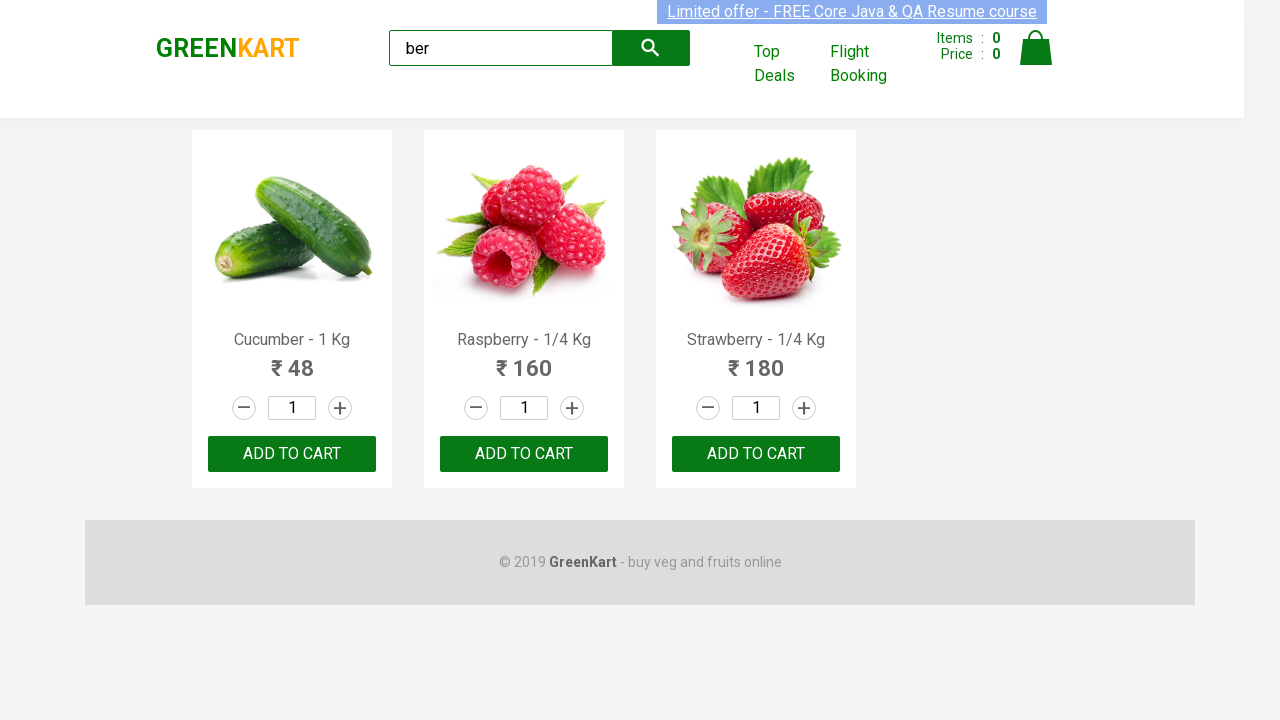

Added 'Cucumber - 1 Kg' to cart at (292, 454) on xpath=//div[@class='product-action']/button >> nth=0
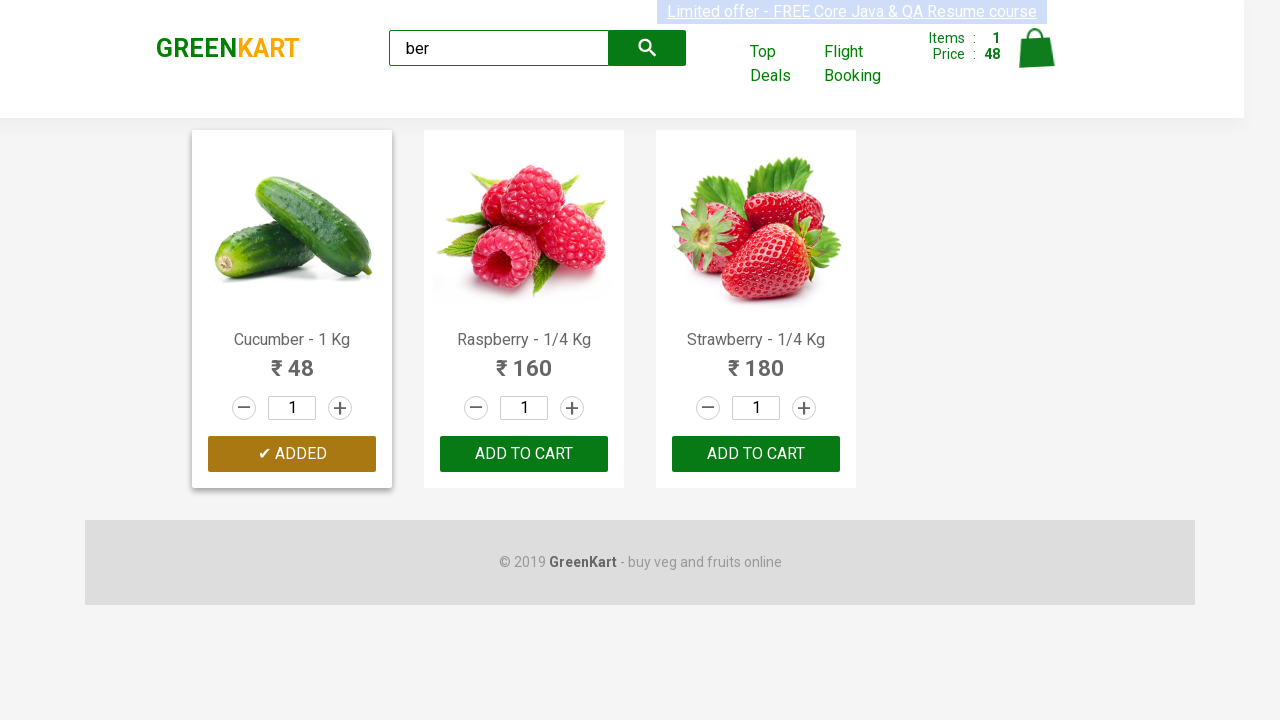

Added 'Raspberry - 1/4 Kg' to cart at (524, 454) on xpath=//div[@class='product-action']/button >> nth=1
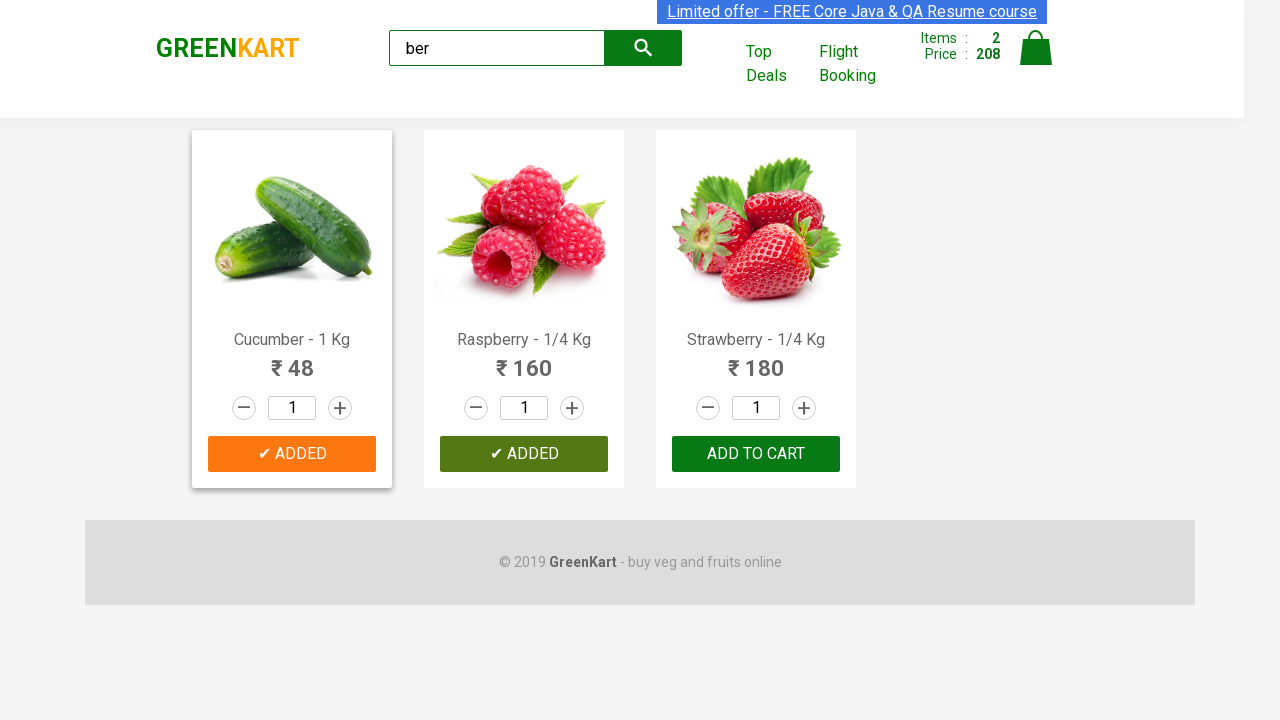

Added 'Strawberry - 1/4 Kg' to cart at (756, 454) on xpath=//div[@class='product-action']/button >> nth=2
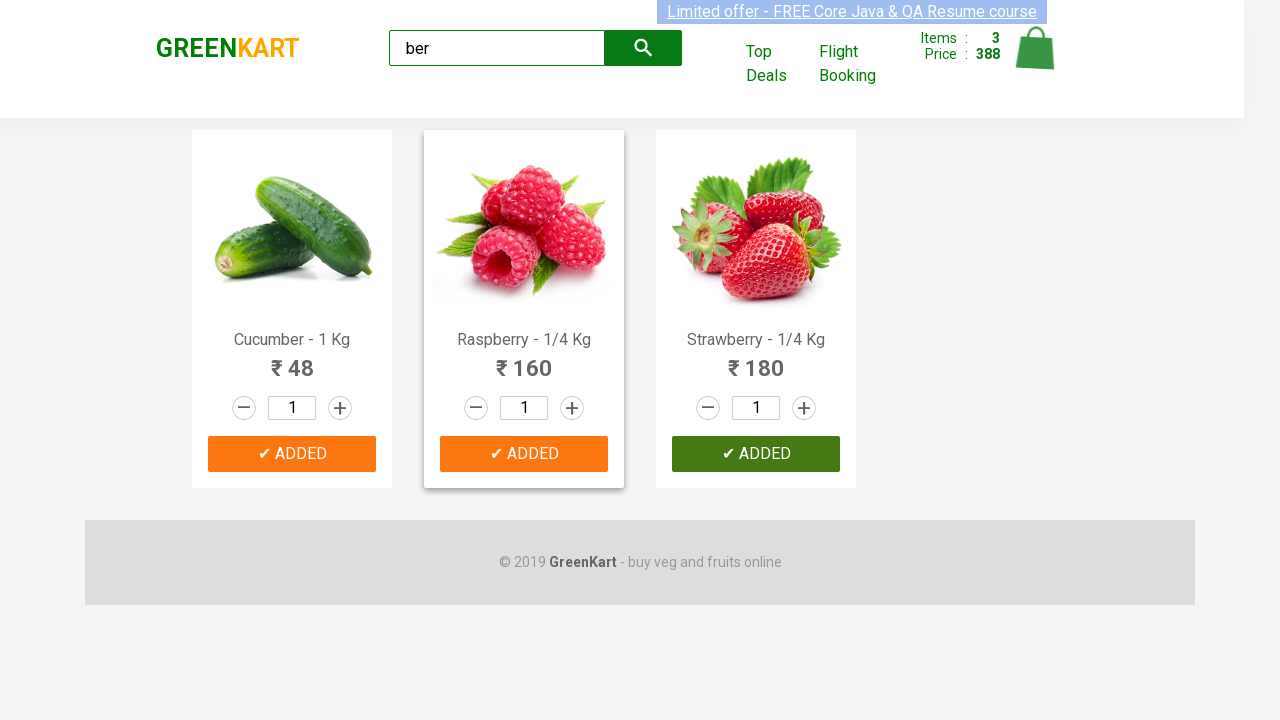

Clicked on cart icon to open shopping cart at (1036, 48) on xpath=//img[@alt='Cart']
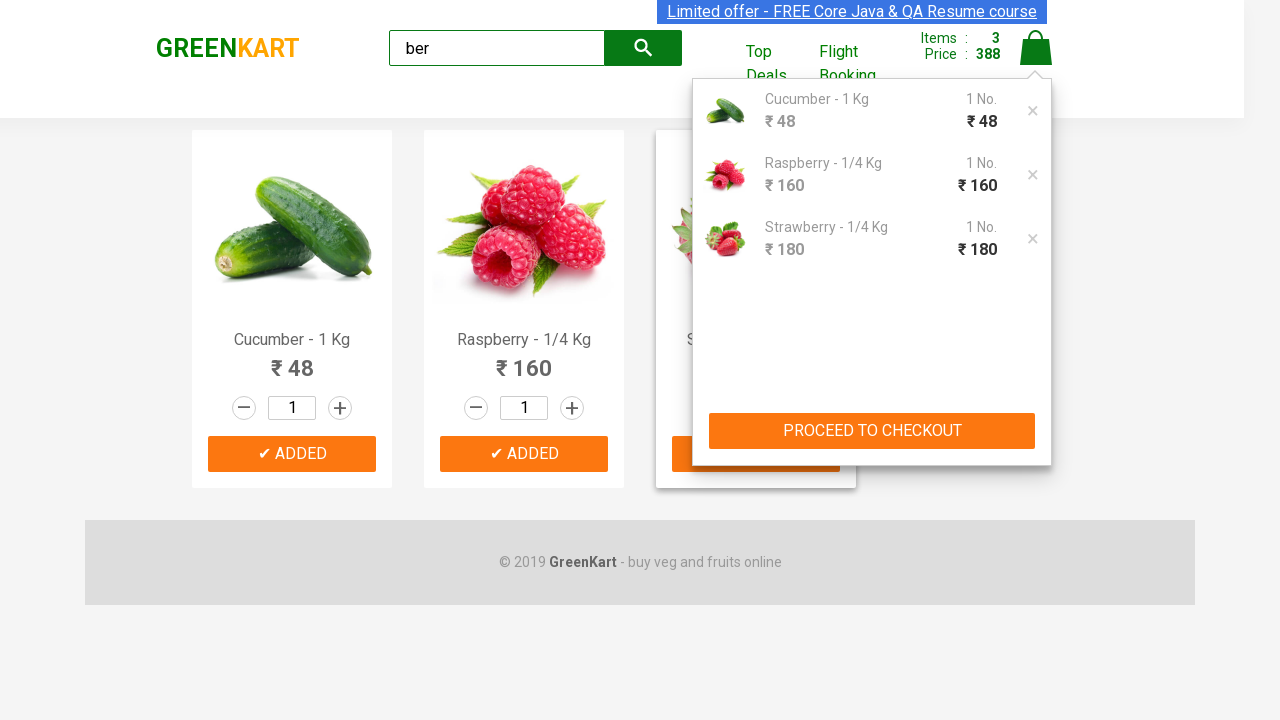

Clicked 'PROCEED TO CHECKOUT' button at (872, 431) on xpath=//button[text()='PROCEED TO CHECKOUT']
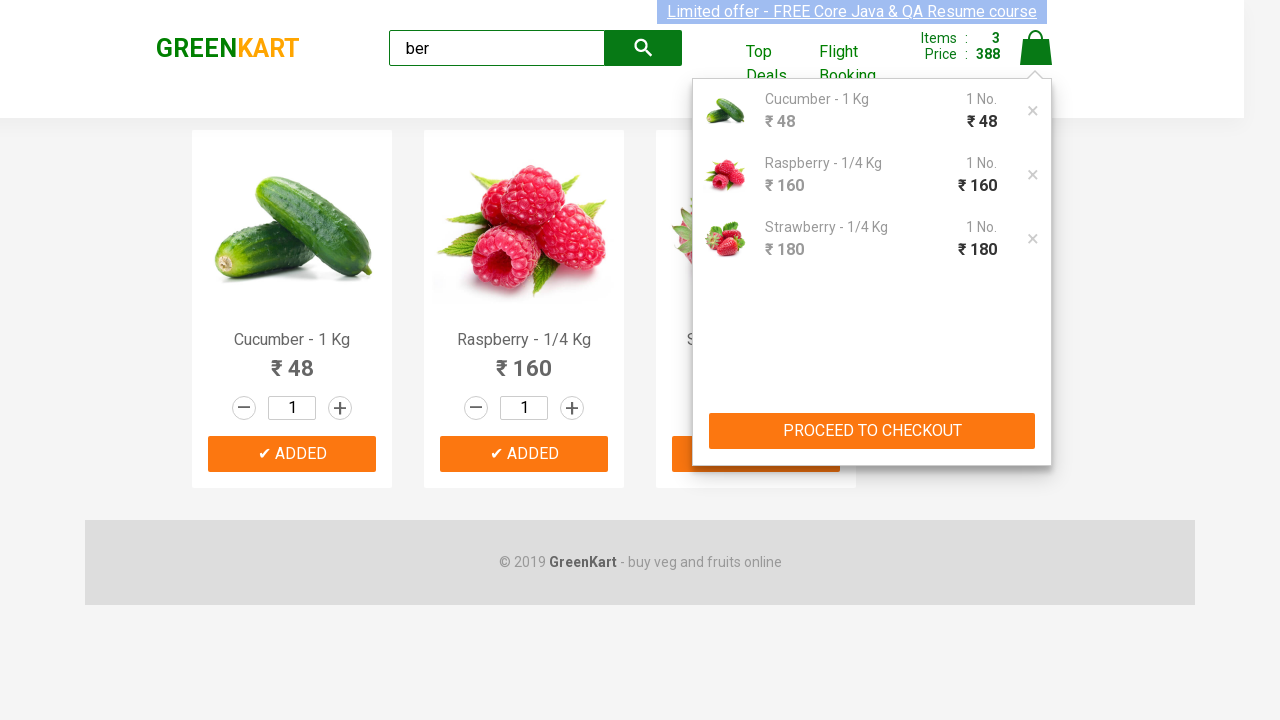

Checkout page loaded with promo code field visible
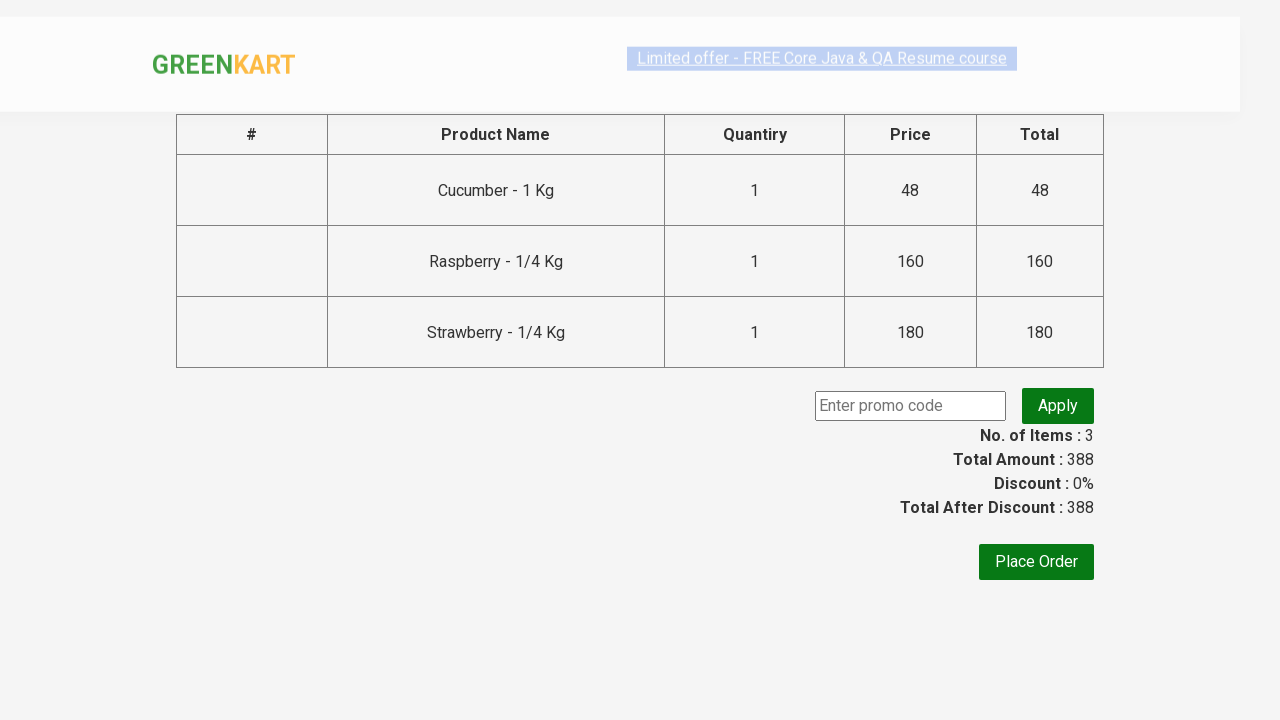

Located all product names on checkout page
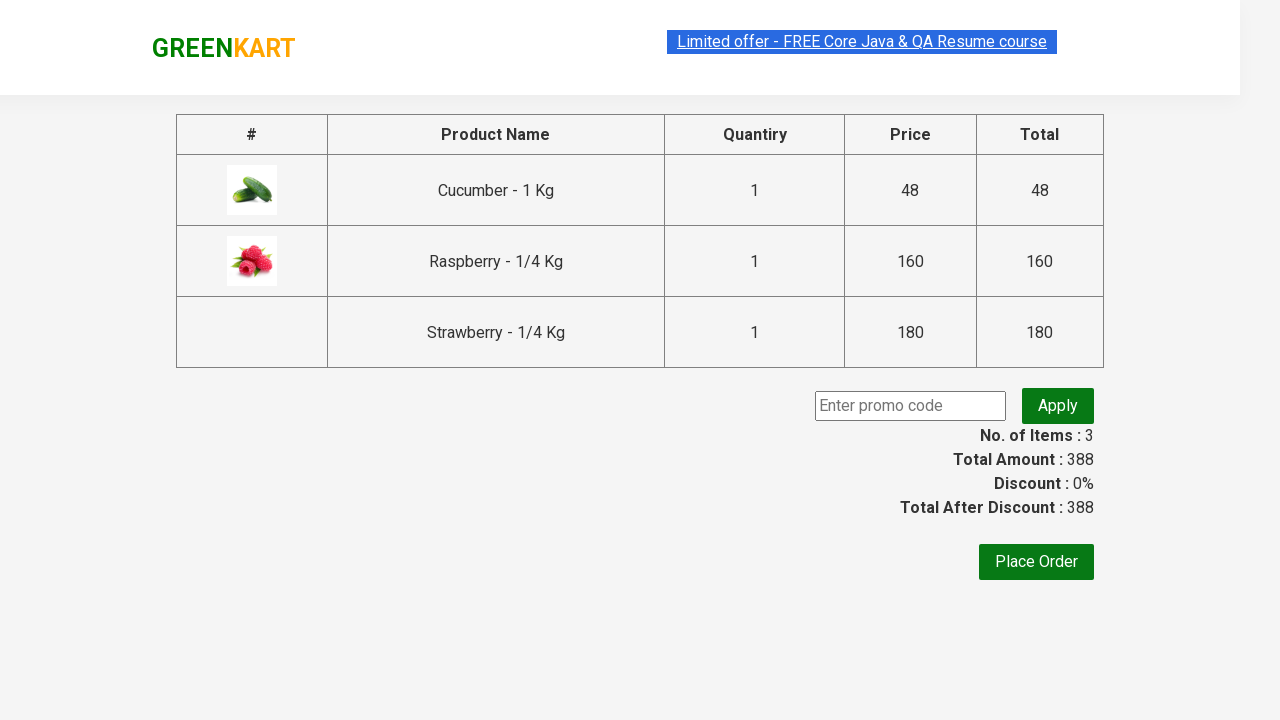

Verified 3 items in checkout cart
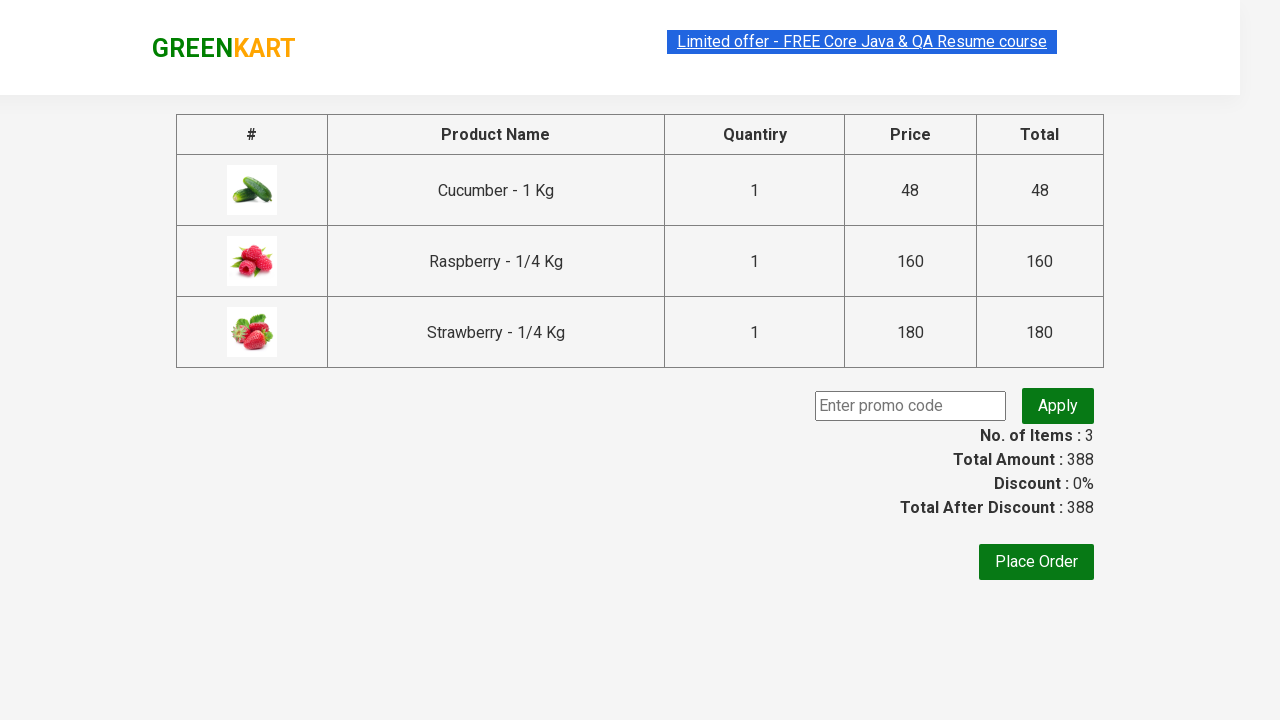

Located 0 price elements in cart table
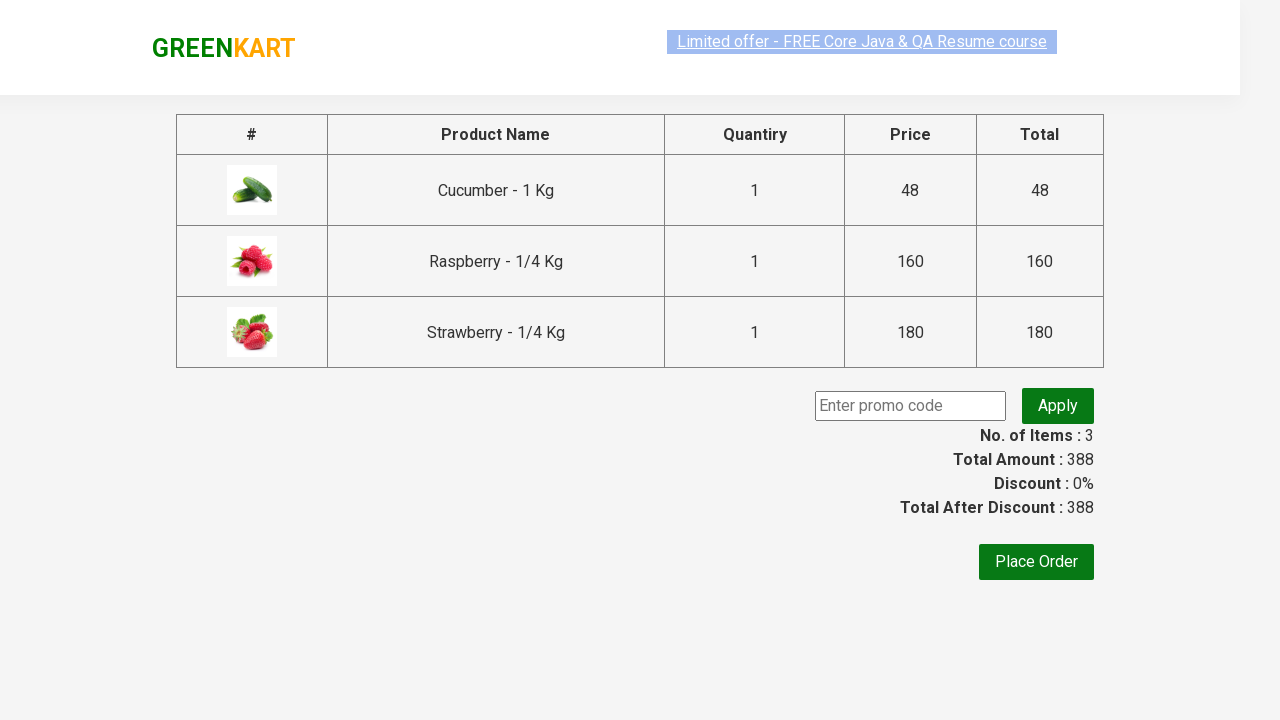

Calculated total amount before discount: 0
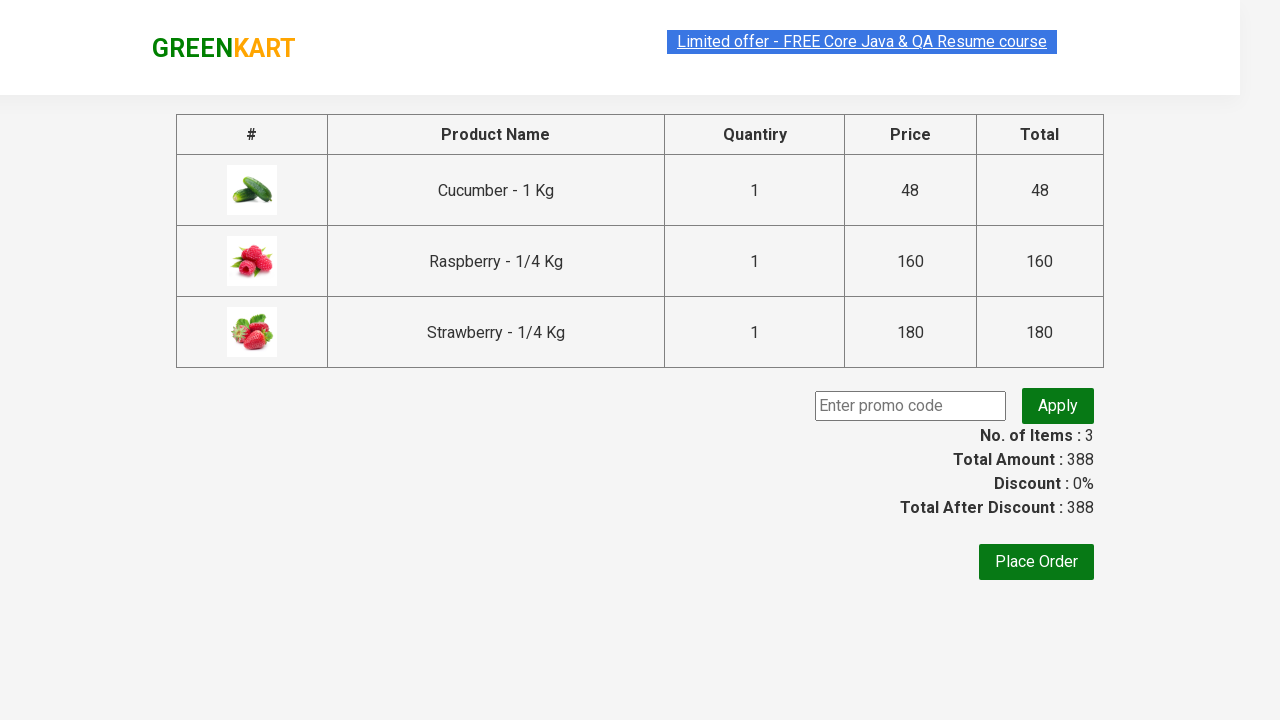

Filled promo code field with 'rahulshettyacademy' on .promoCode
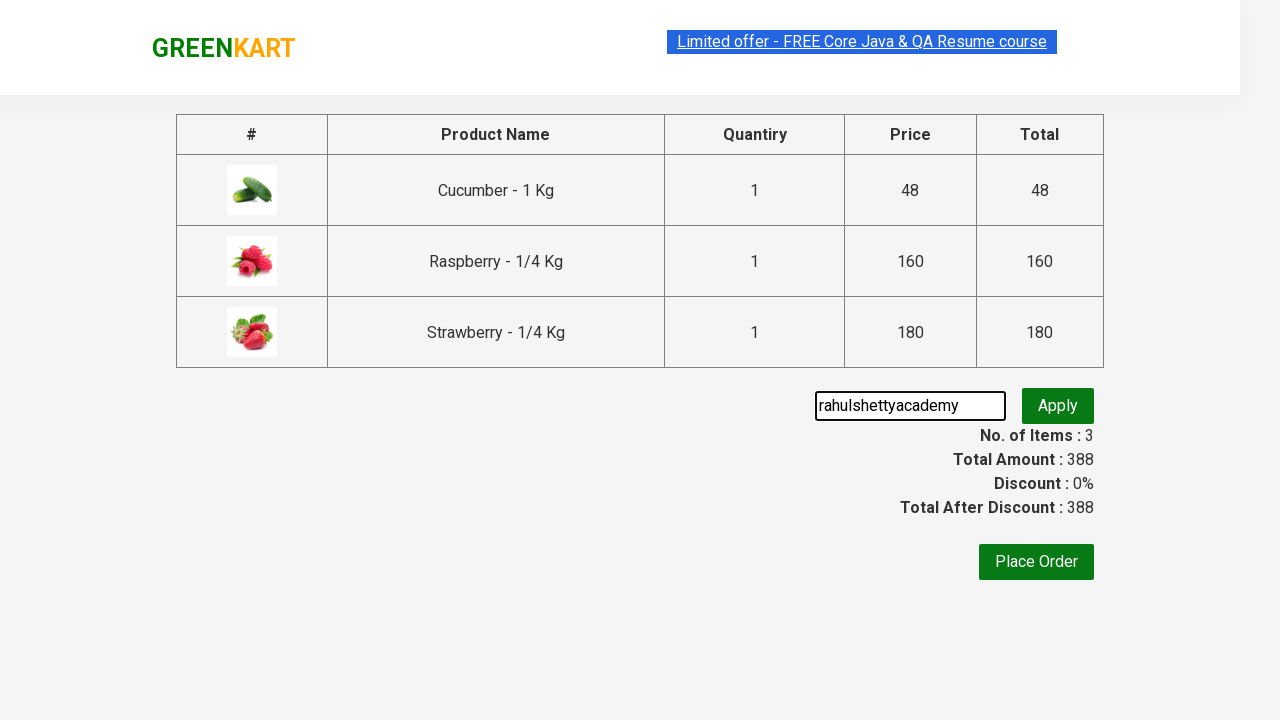

Clicked promo code apply button at (1058, 406) on .promoBtn
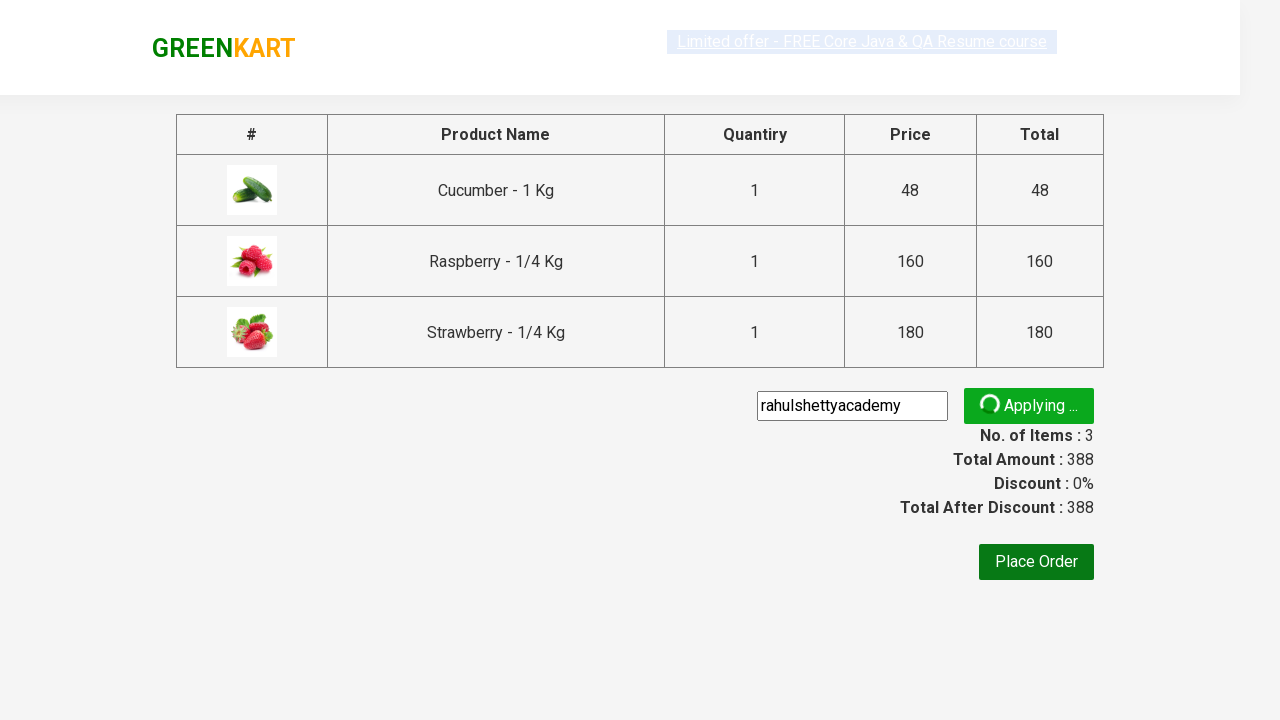

Promo code successfully applied and discount information displayed
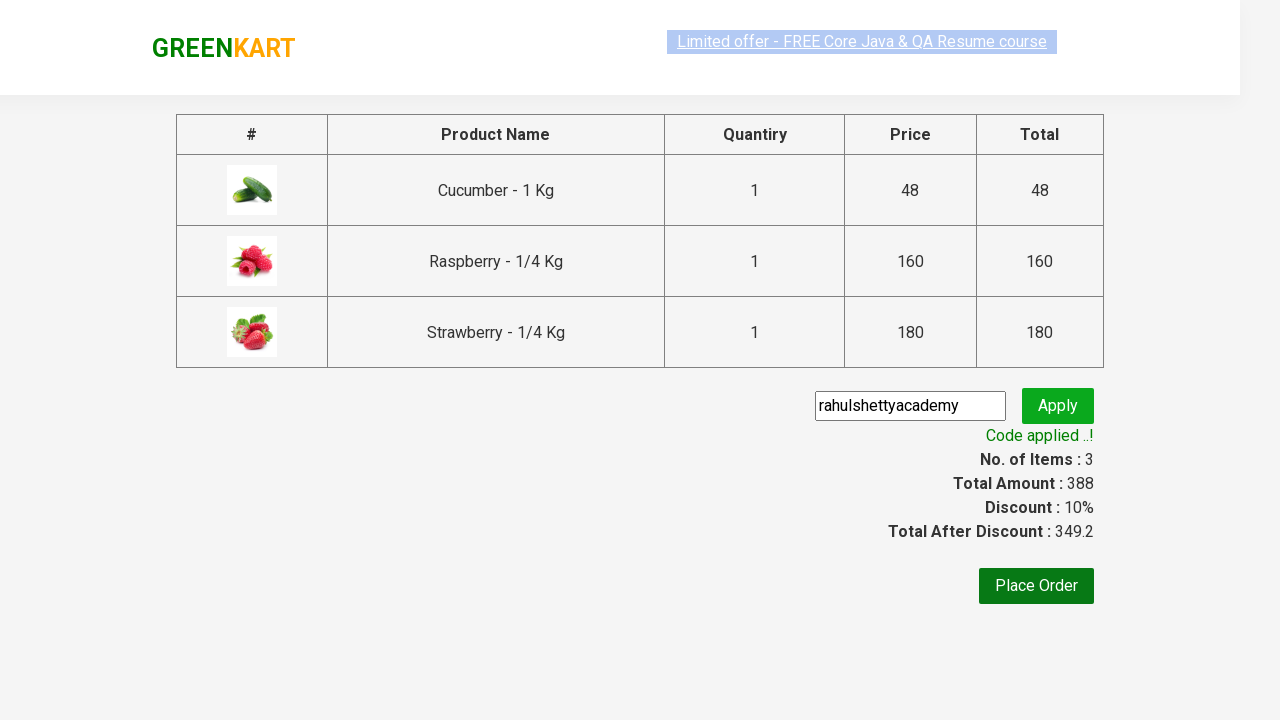

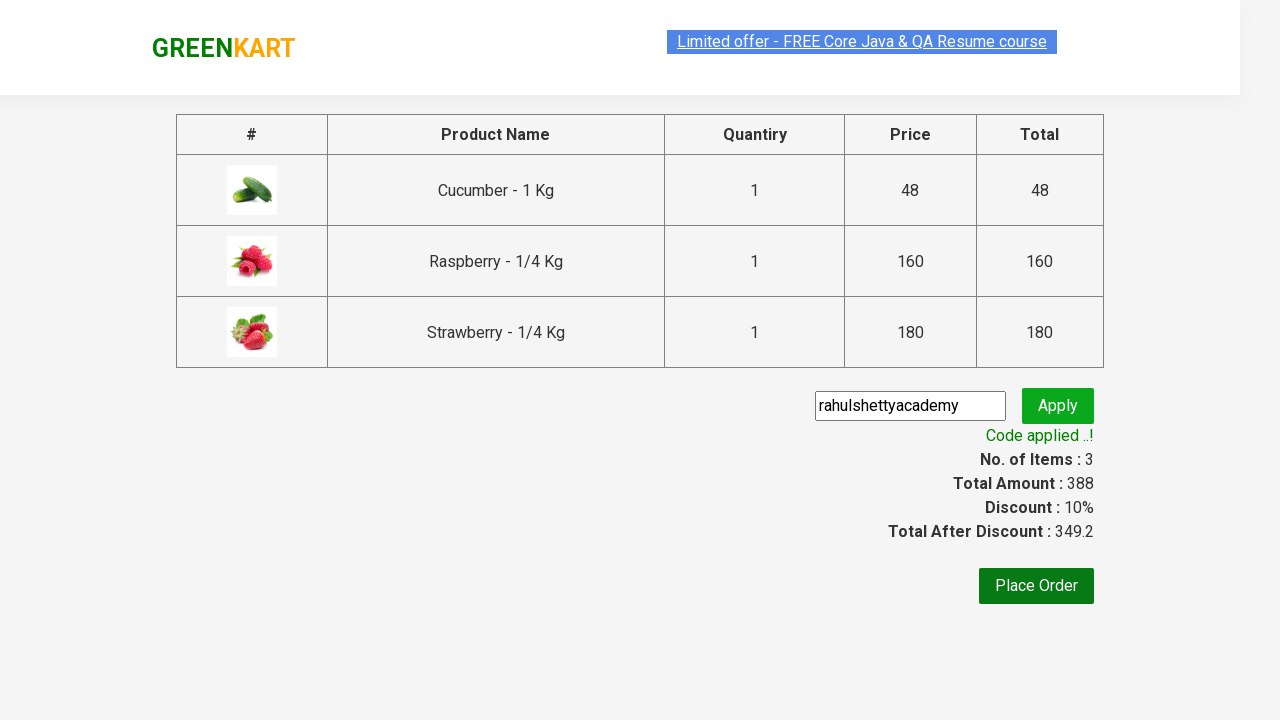